Tests a math challenge form by reading a value from the page, calculating a mathematical function (log of absolute value of 12*sin(x)), entering the answer, checking a checkbox, selecting a radio button, and submitting the form.

Starting URL: http://suninjuly.github.io/math.html

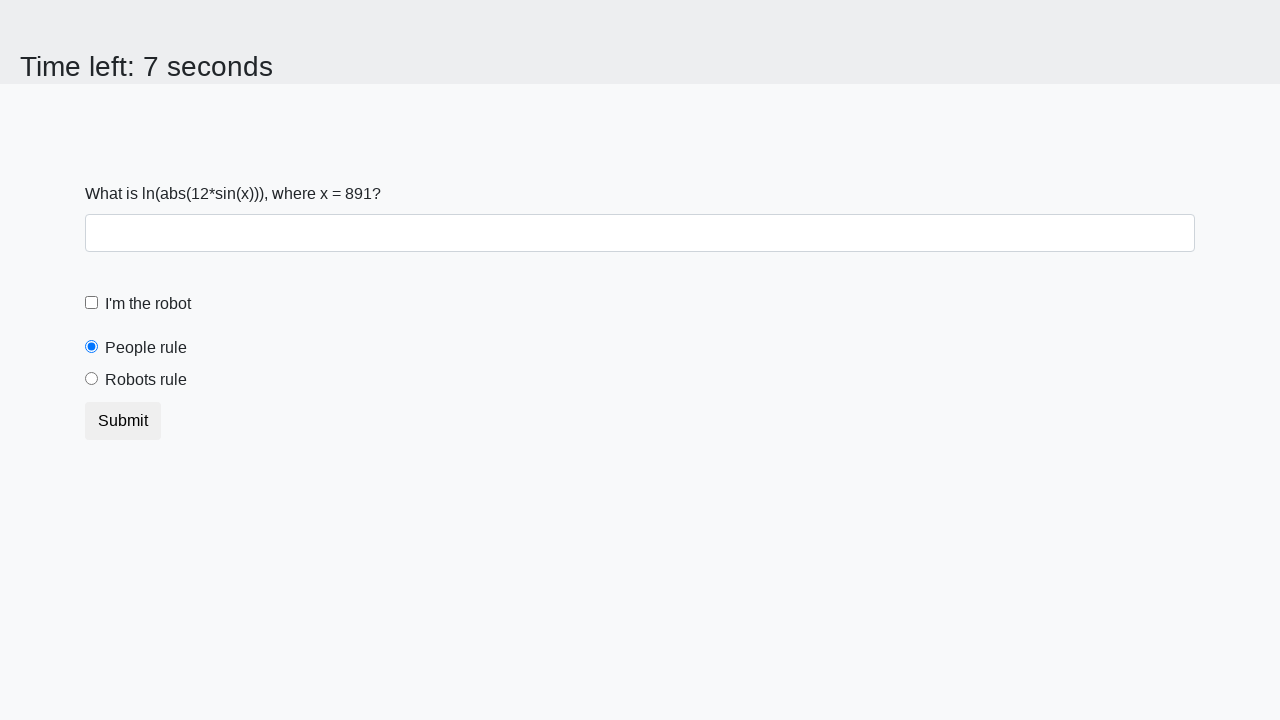

Located and read the value of x from the page
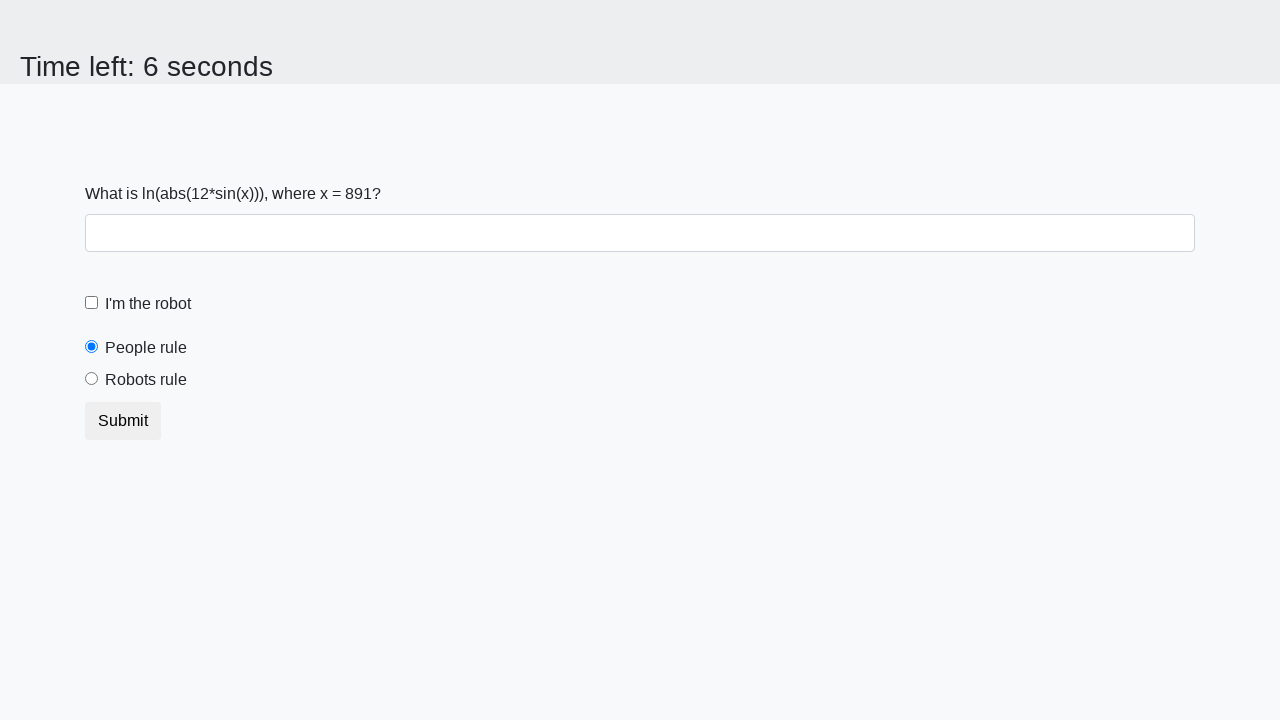

Calculated the result: log(|12*sin(891)|) = 2.419226409721564
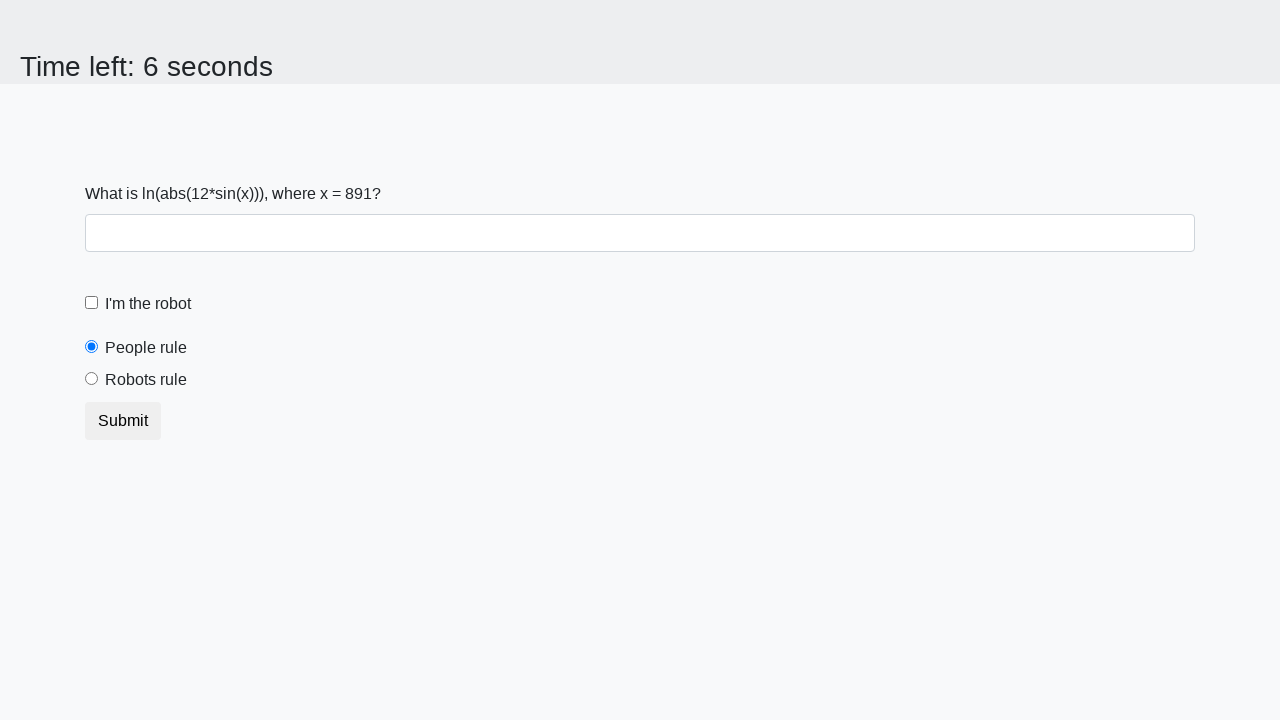

Entered calculated answer '2.419226409721564' into the answer field on #answer
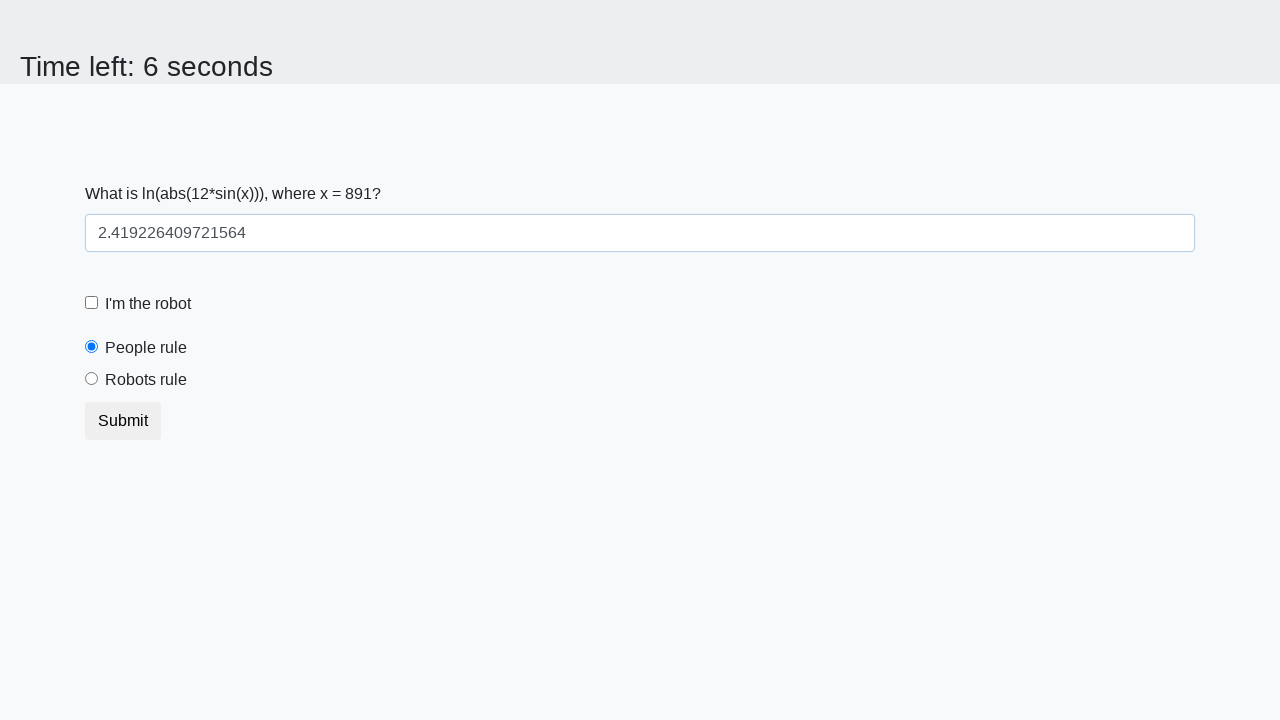

Checked the robot checkbox at (92, 303) on #robotCheckbox
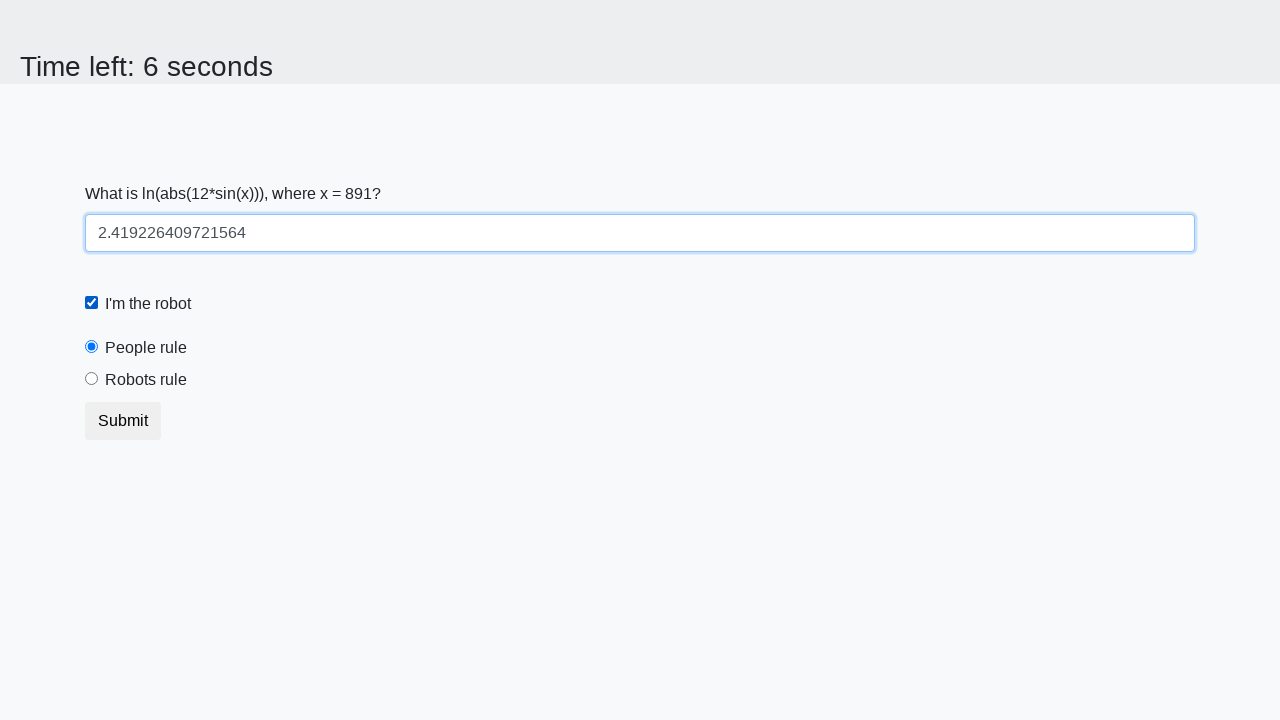

Selected the 'robots rule' radio button at (92, 379) on #robotsRule
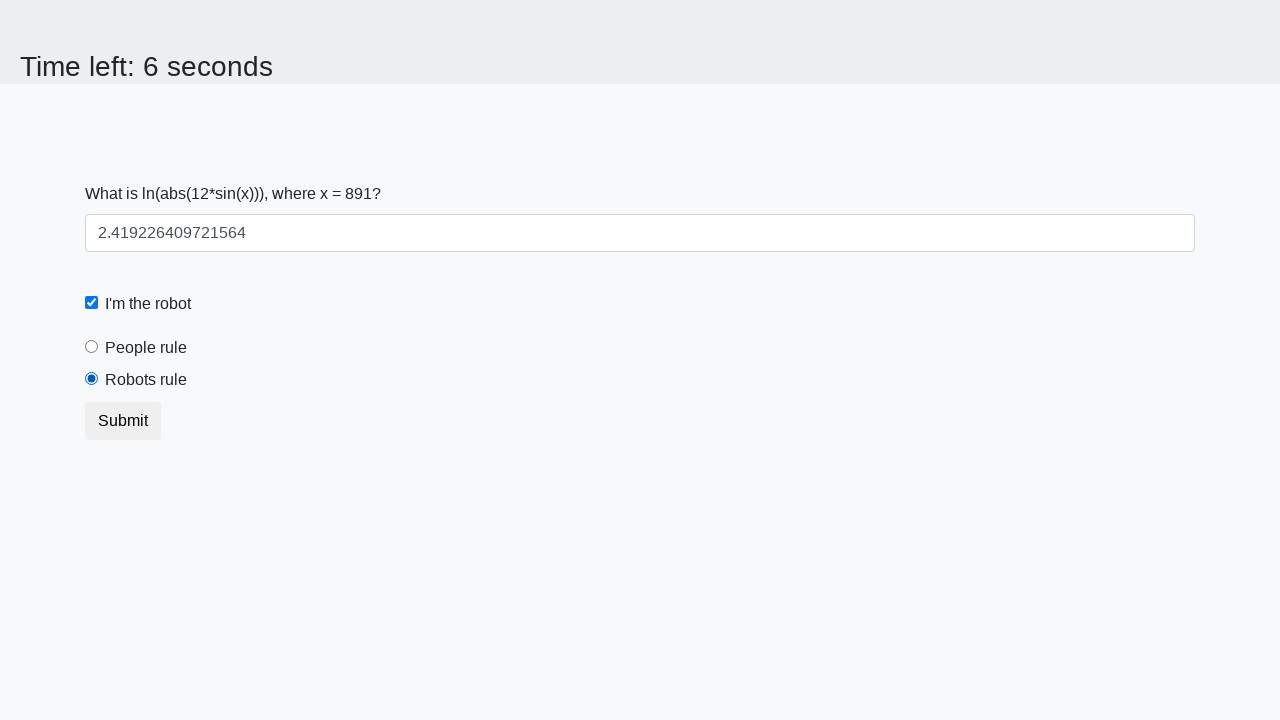

Clicked the submit button to submit the form at (123, 421) on button.btn
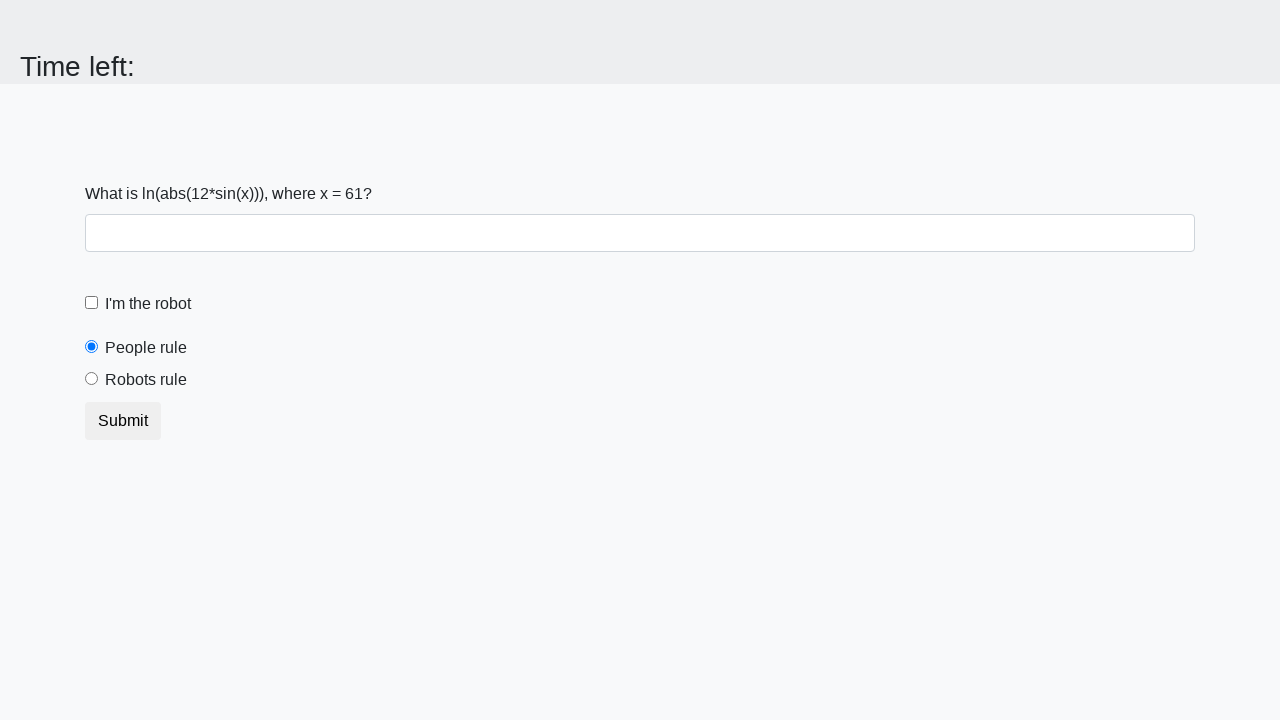

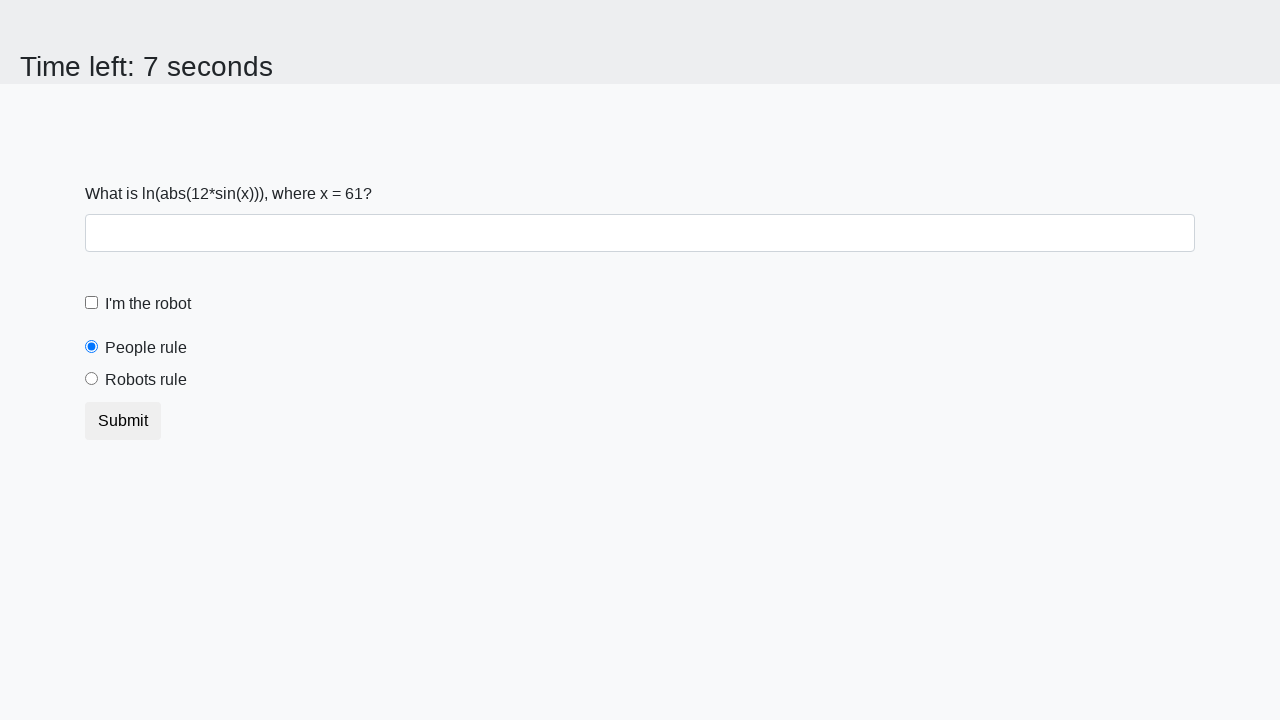